Tests that the Clear completed button displays correct text when items are completed

Starting URL: https://demo.playwright.dev/todomvc

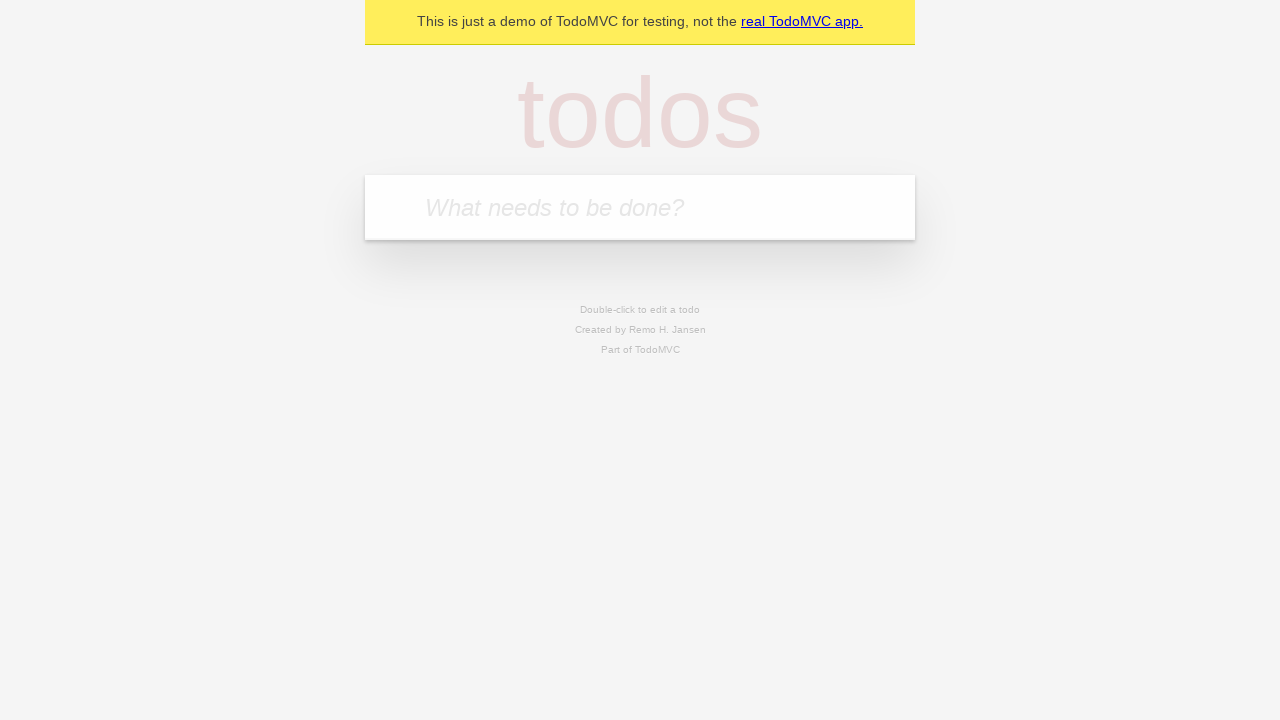

Filled todo input with 'buy some cheese' on internal:attr=[placeholder="What needs to be done?"i]
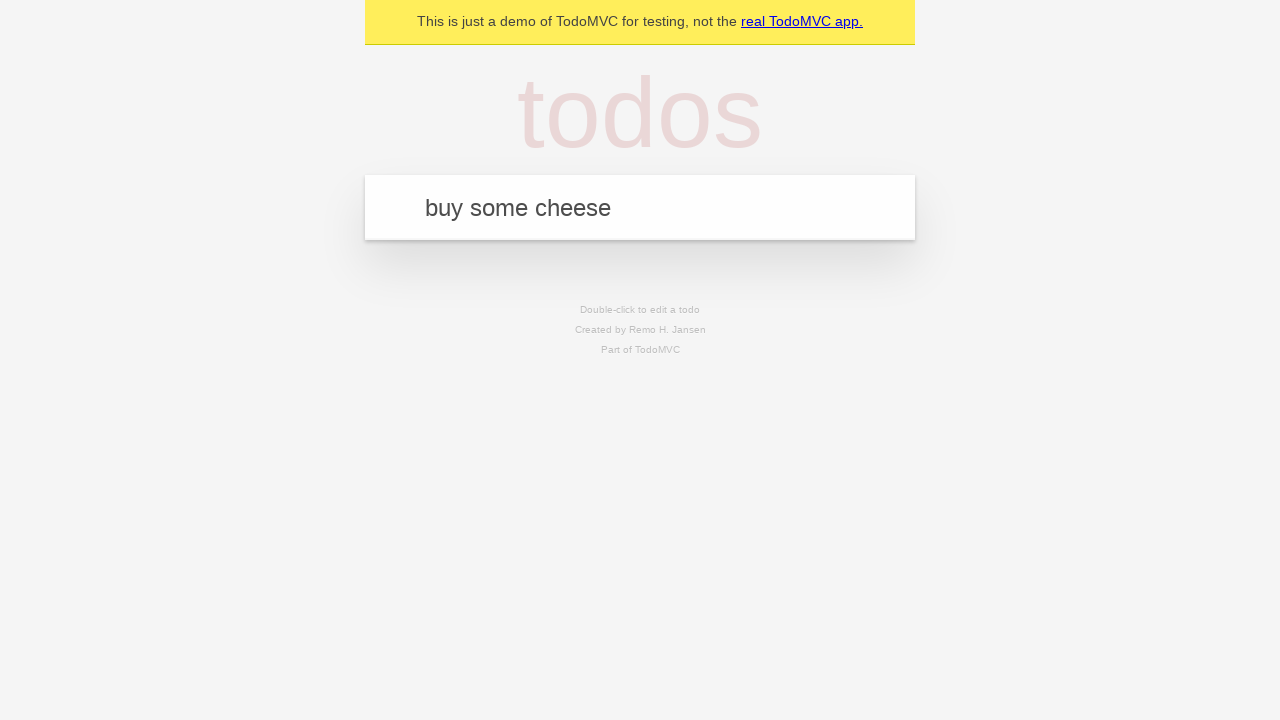

Pressed Enter to add first todo on internal:attr=[placeholder="What needs to be done?"i]
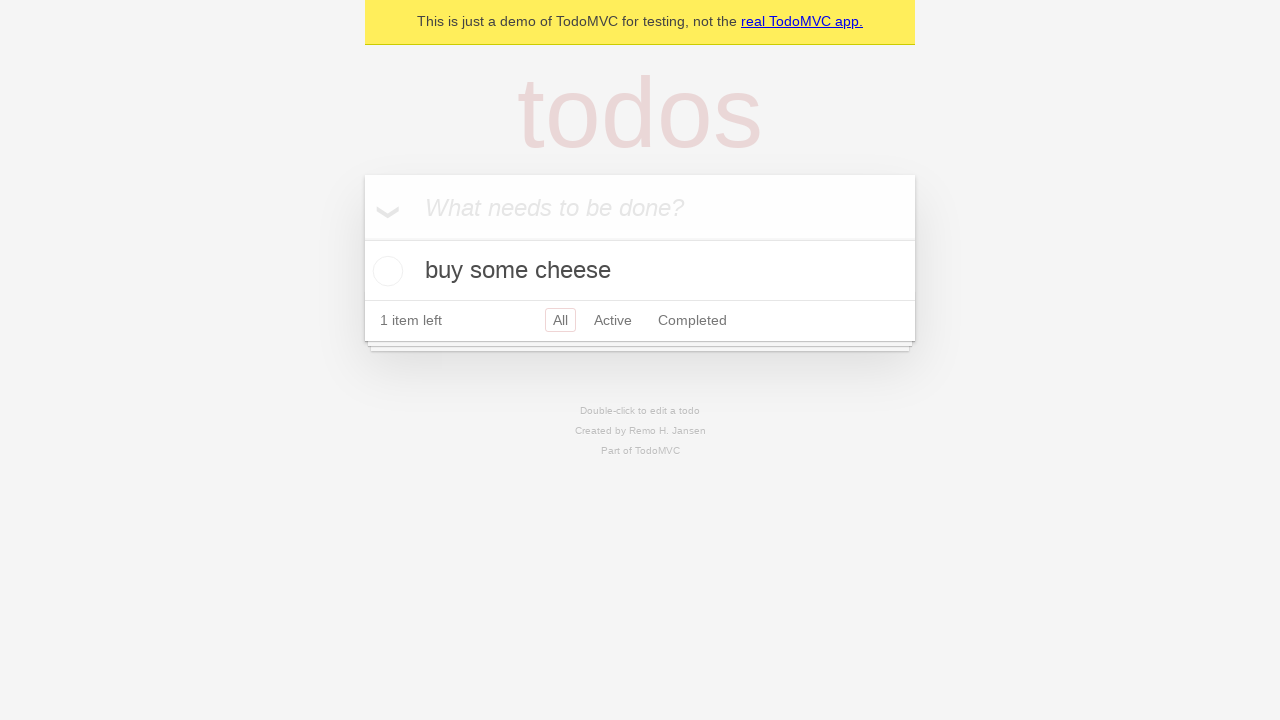

Filled todo input with 'feed the cat' on internal:attr=[placeholder="What needs to be done?"i]
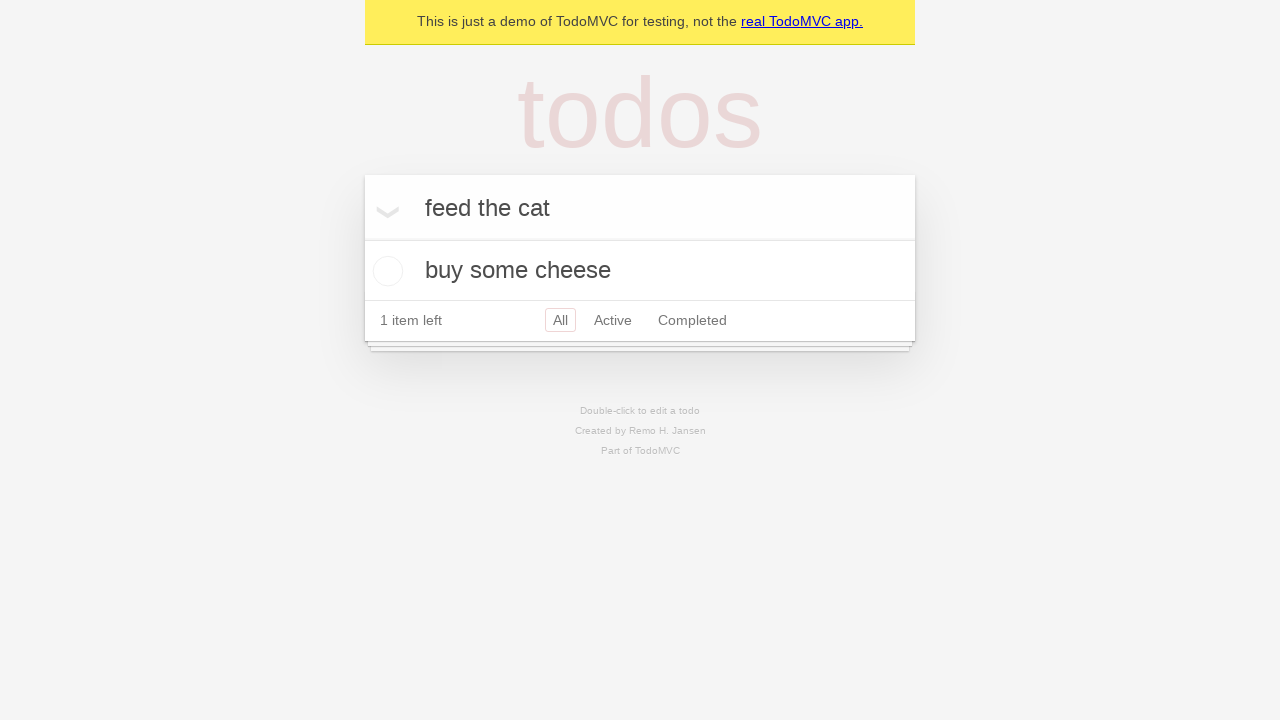

Pressed Enter to add second todo on internal:attr=[placeholder="What needs to be done?"i]
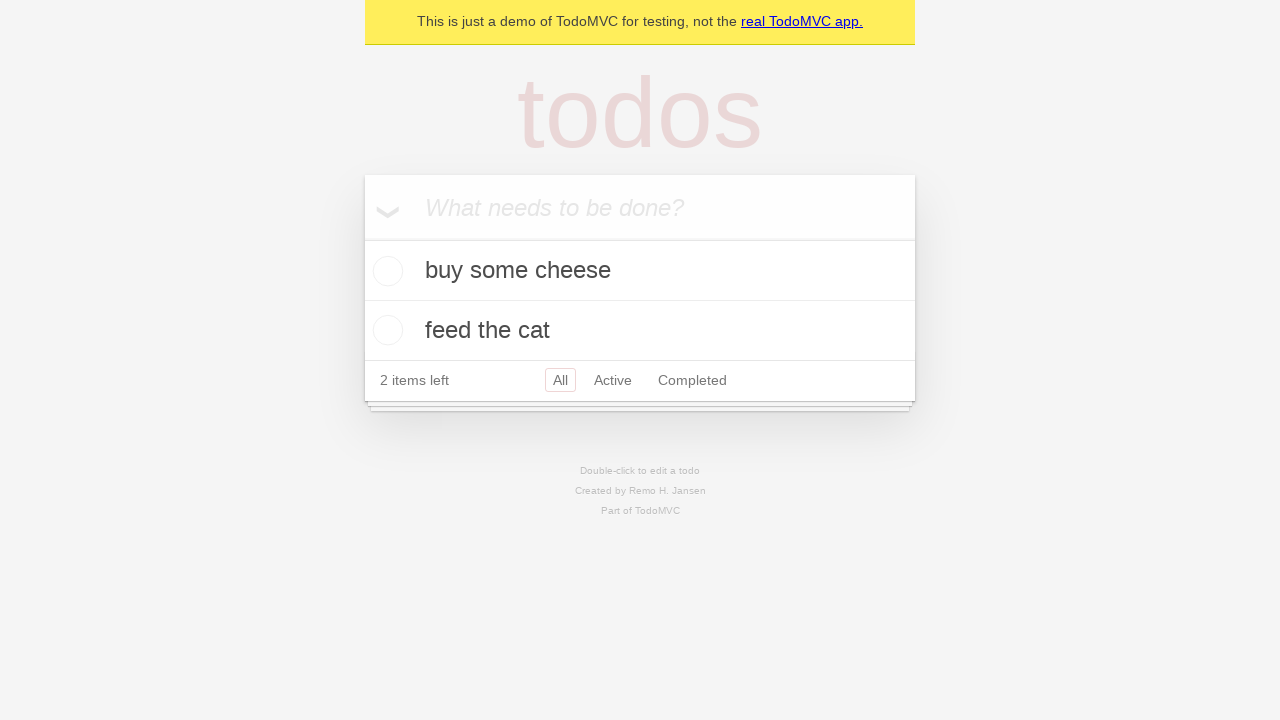

Filled todo input with 'book a doctors appointment' on internal:attr=[placeholder="What needs to be done?"i]
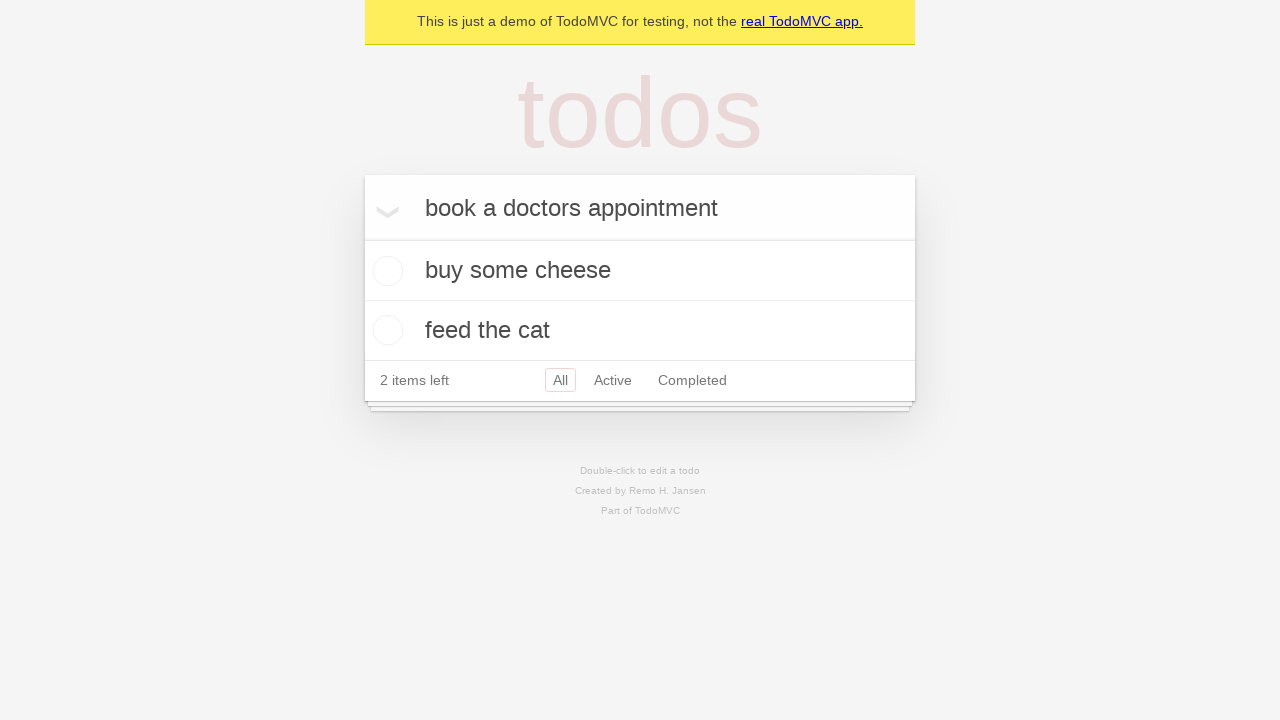

Pressed Enter to add third todo on internal:attr=[placeholder="What needs to be done?"i]
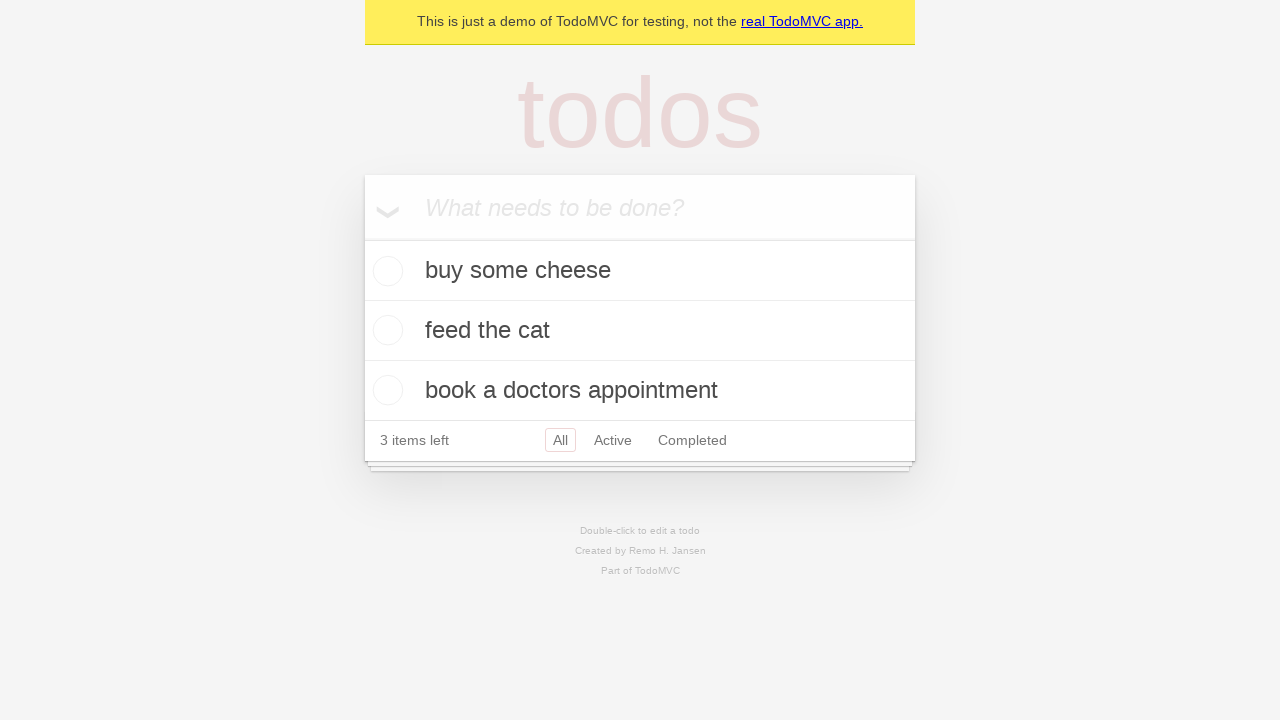

Checked the first todo item as completed at (385, 271) on .todo-list li .toggle >> nth=0
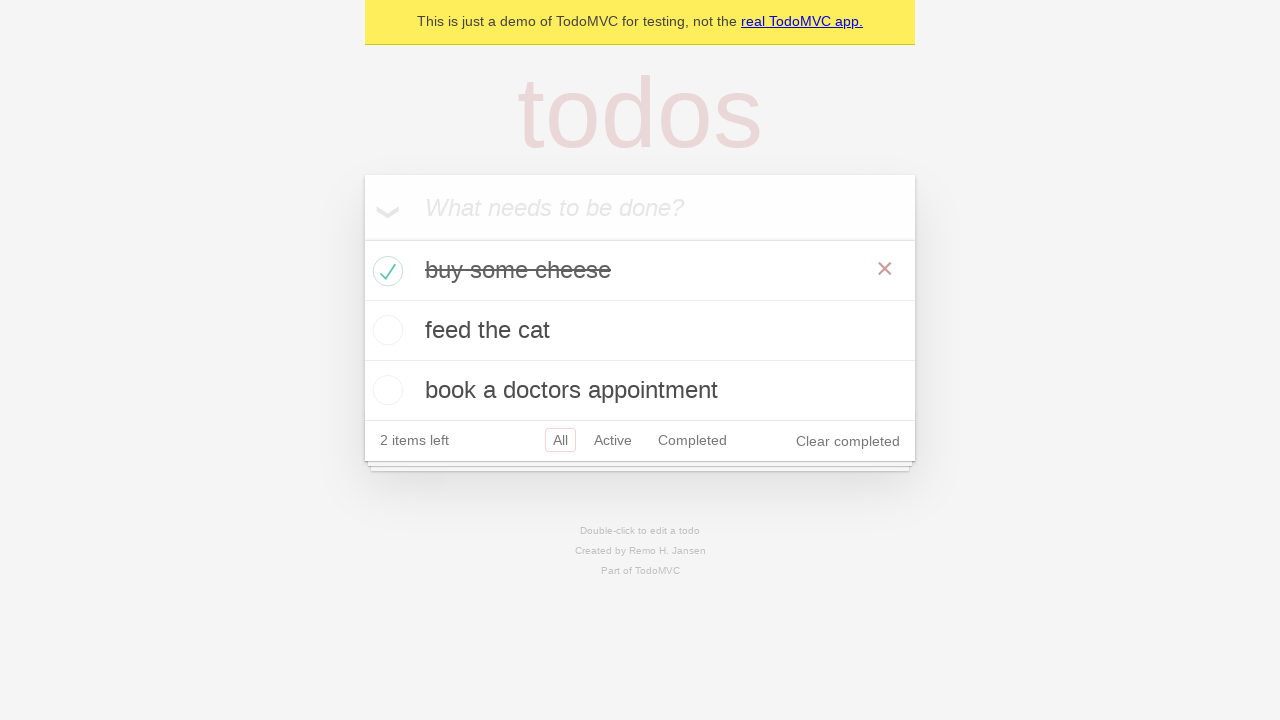

Clear completed button is visible when item is marked complete
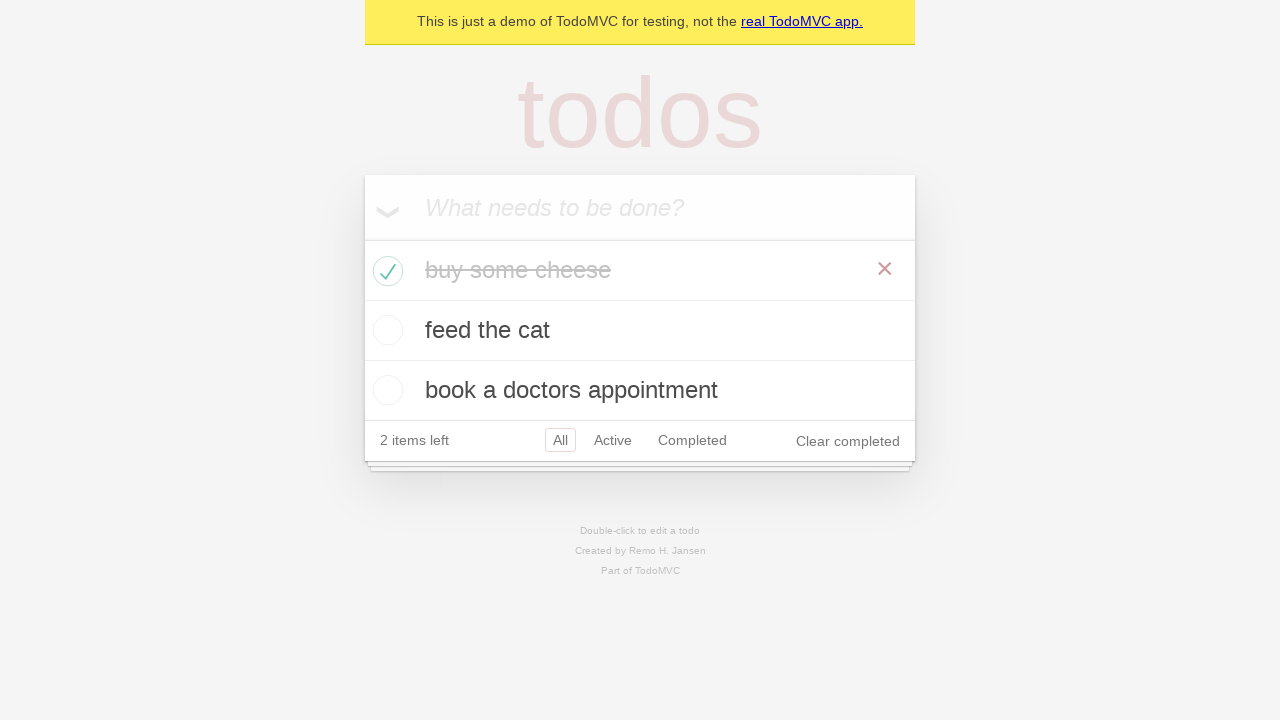

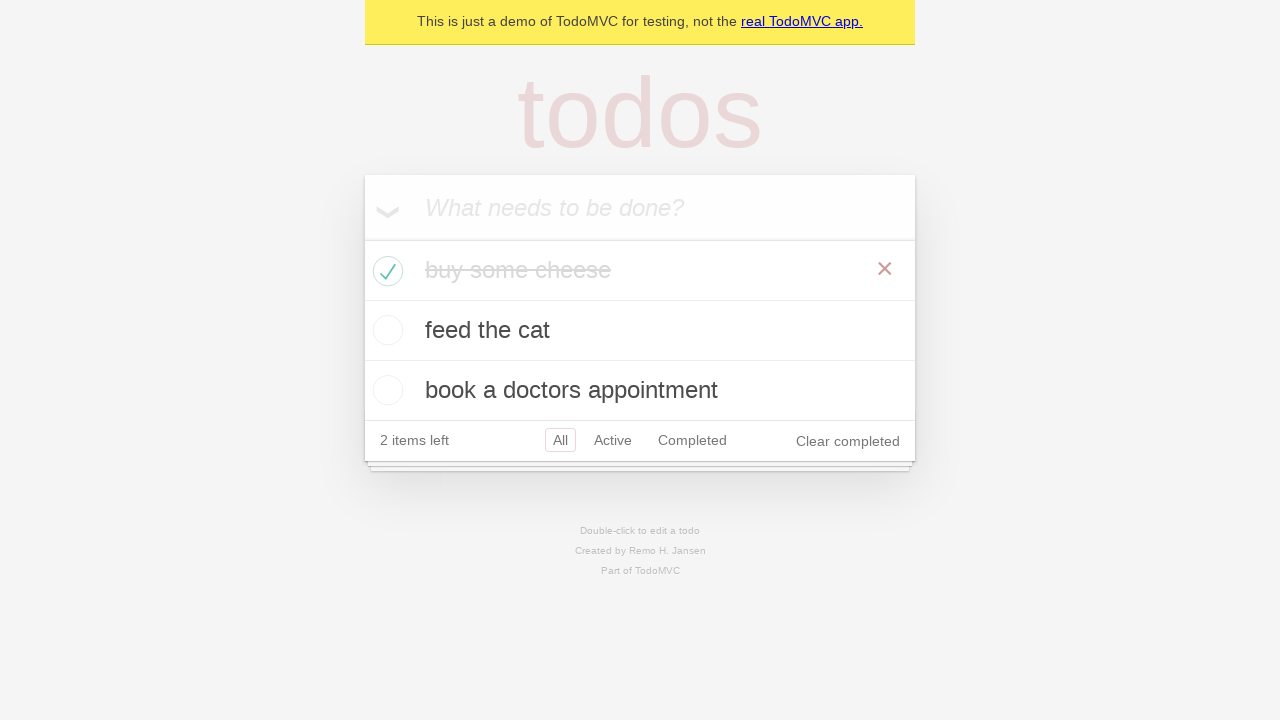